Tests triggering a browser alert by clicking the alert button

Starting URL: https://demoqa.com/alerts

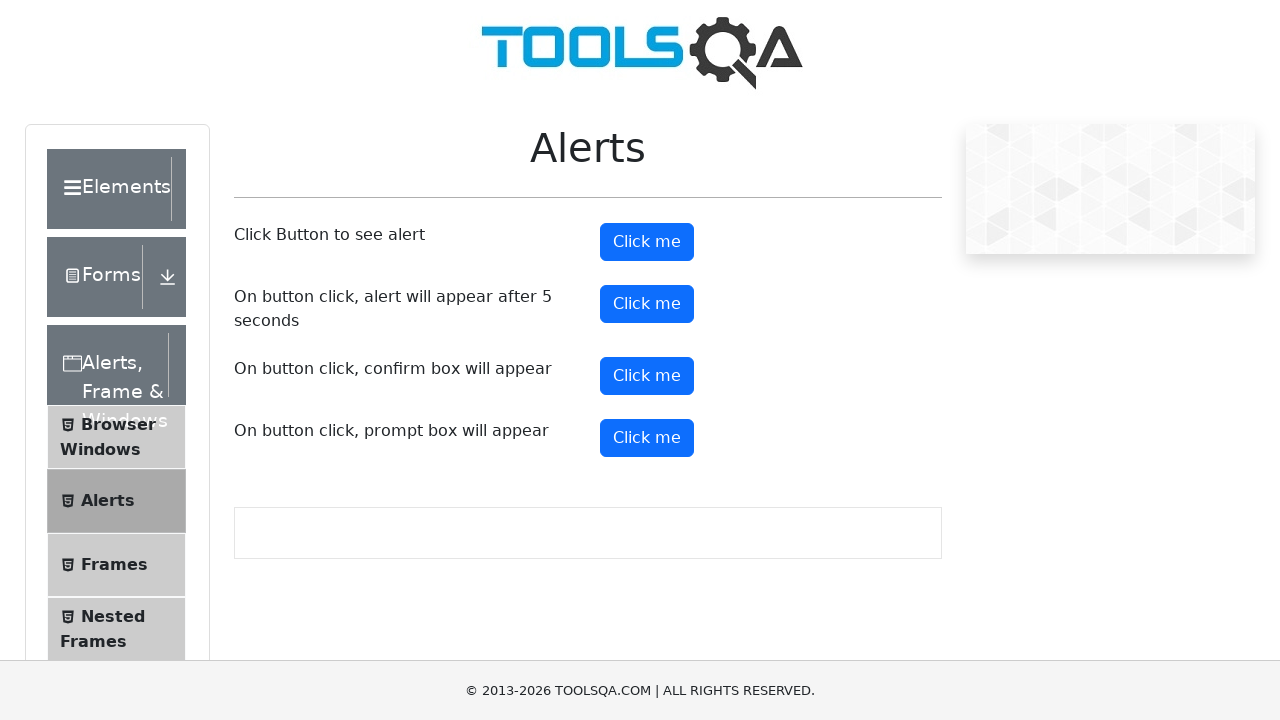

Navigated to alerts demo page
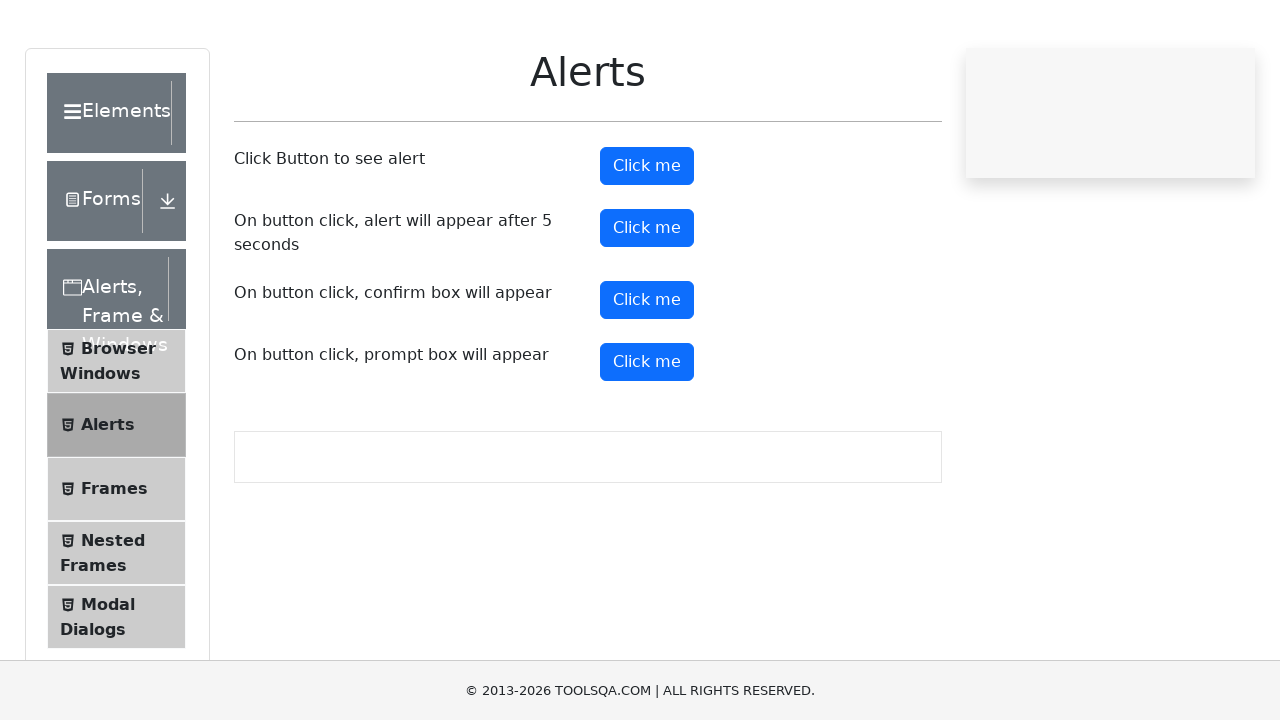

Triggered browser alert by pressing Enter on alert button on #alertButton
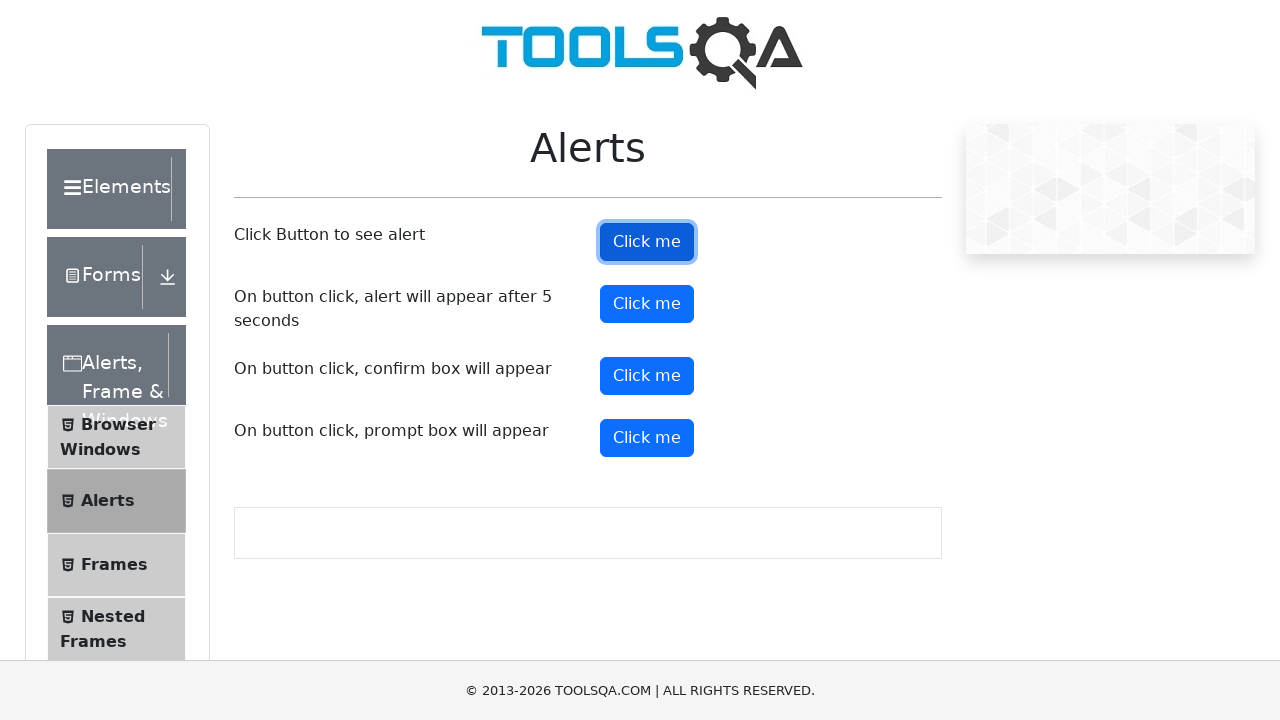

Set up dialog handler to accept alert
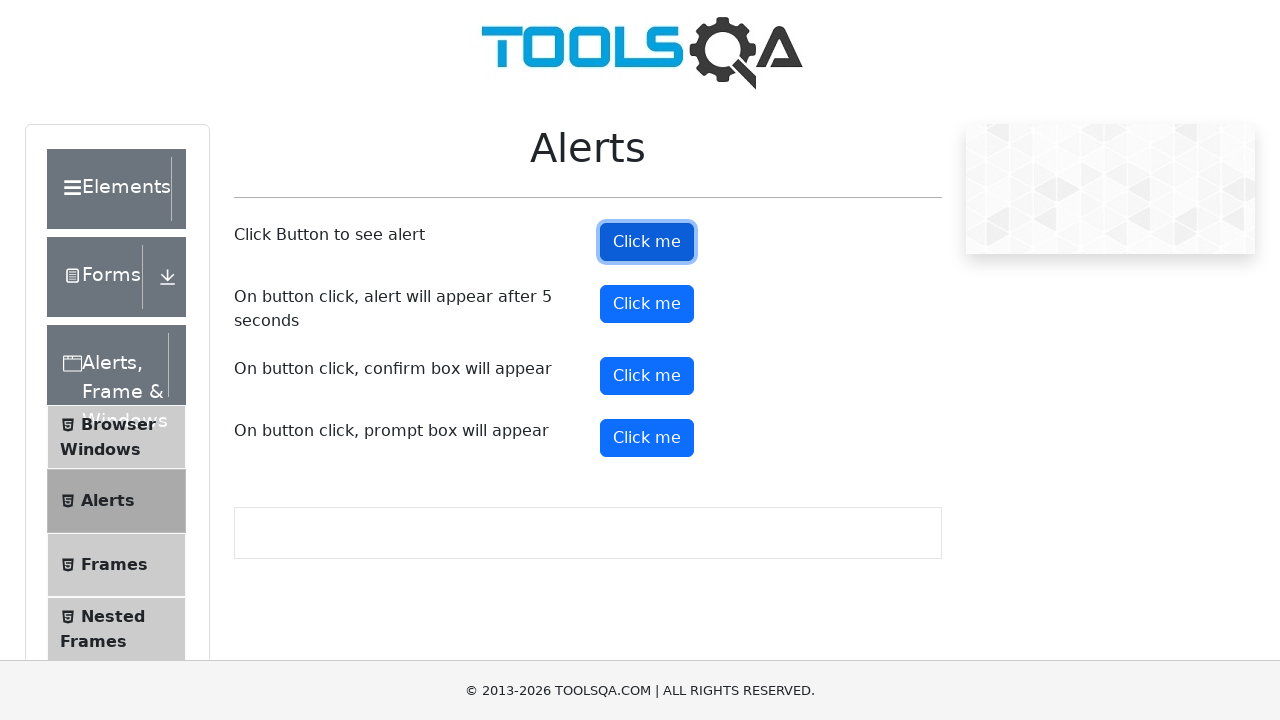

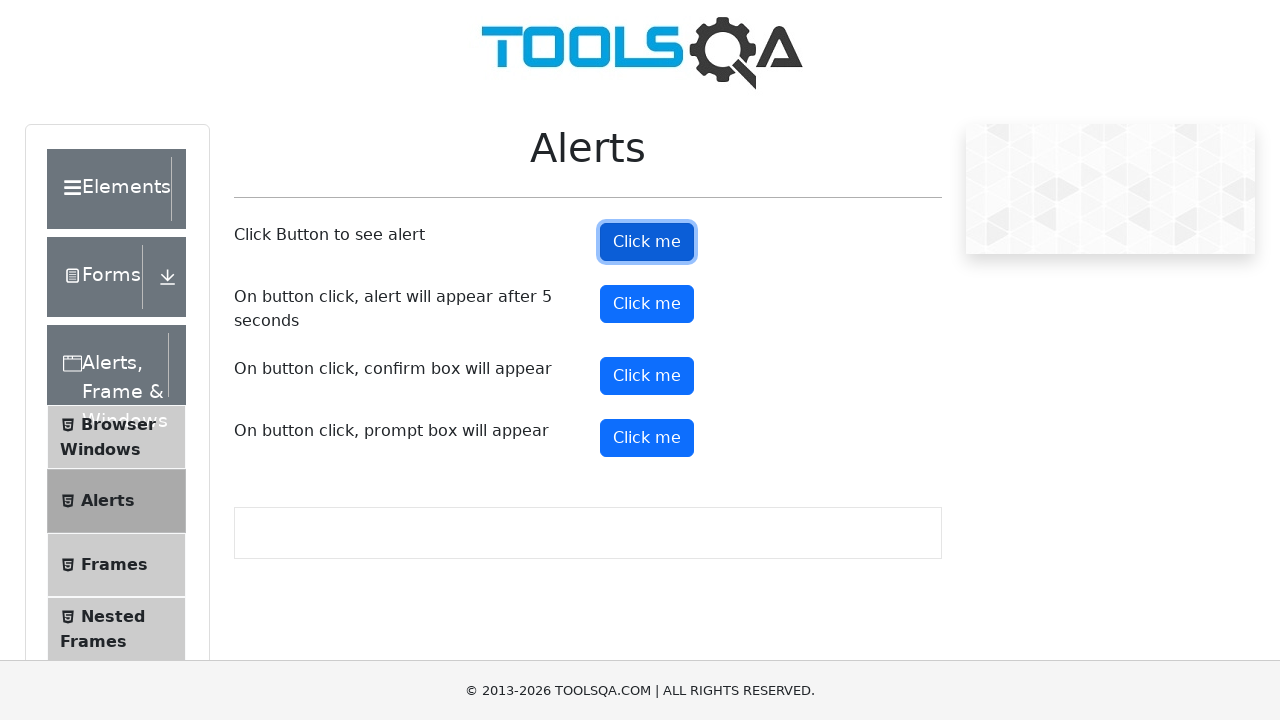